Tests a JavaScript prompt dialog by clicking the third alert button, entering text into the prompt, accepting it, and verifying the entered text appears in the result

Starting URL: https://testcenter.techproeducation.com/index.php?page=javascript-alerts

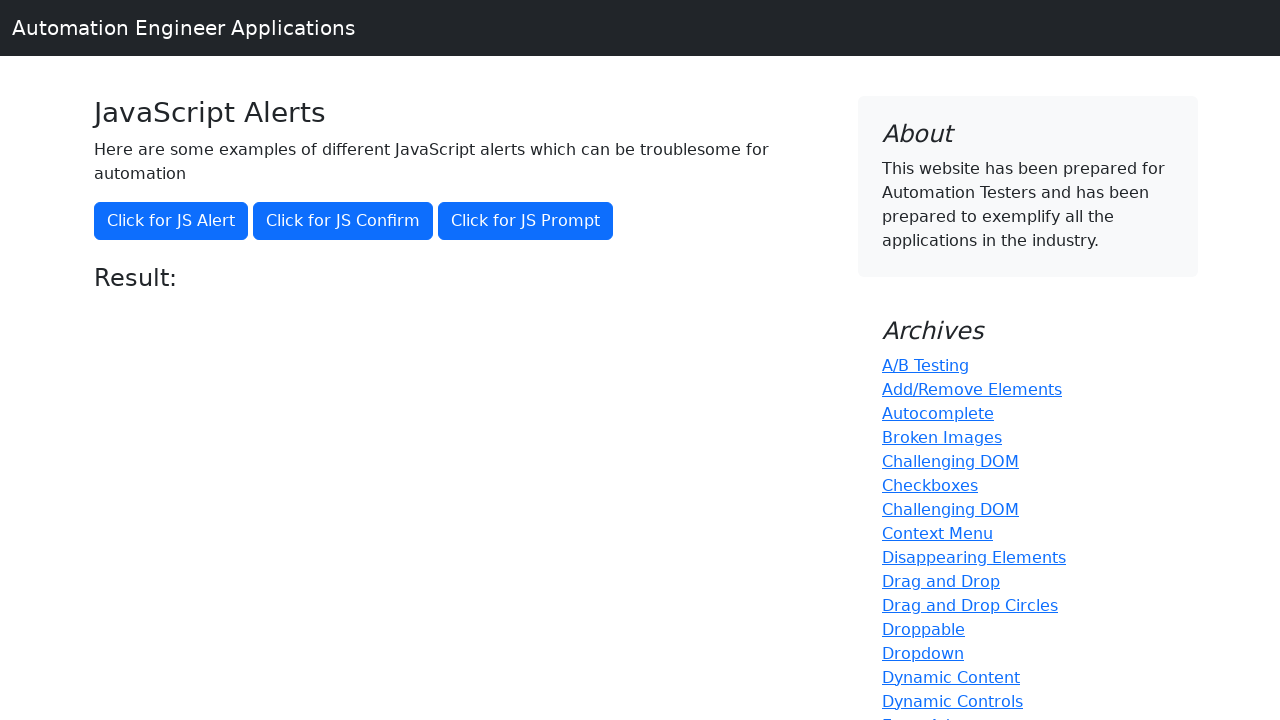

Set up dialog handler to accept prompt with 'Hello World'
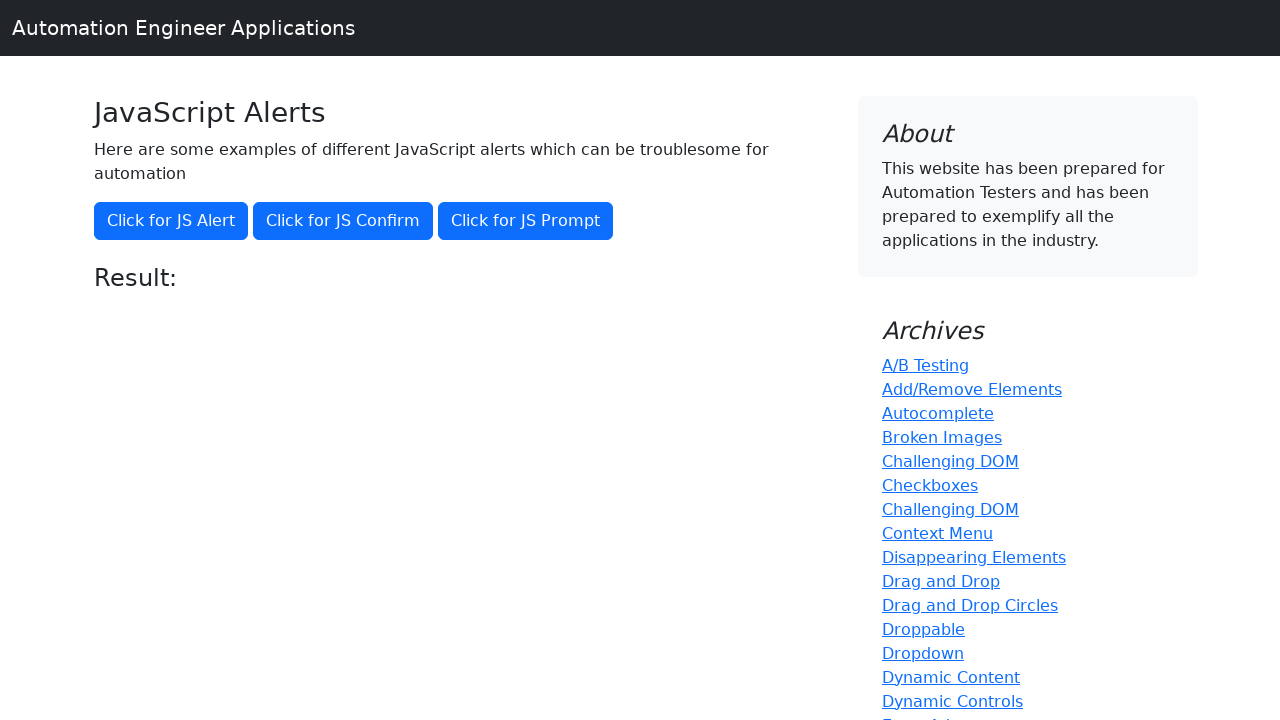

Clicked the prompt button to trigger JavaScript prompt dialog at (526, 221) on button[onclick='jsPrompt()']
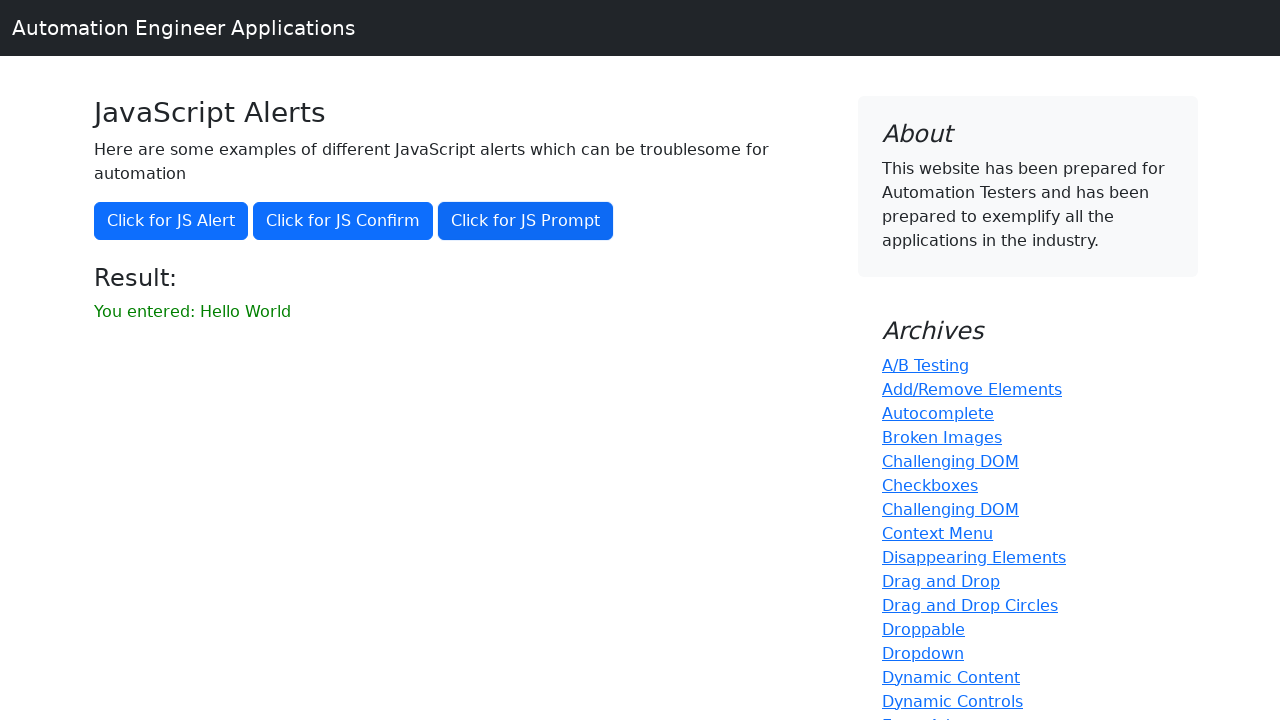

Result element loaded after prompt was accepted
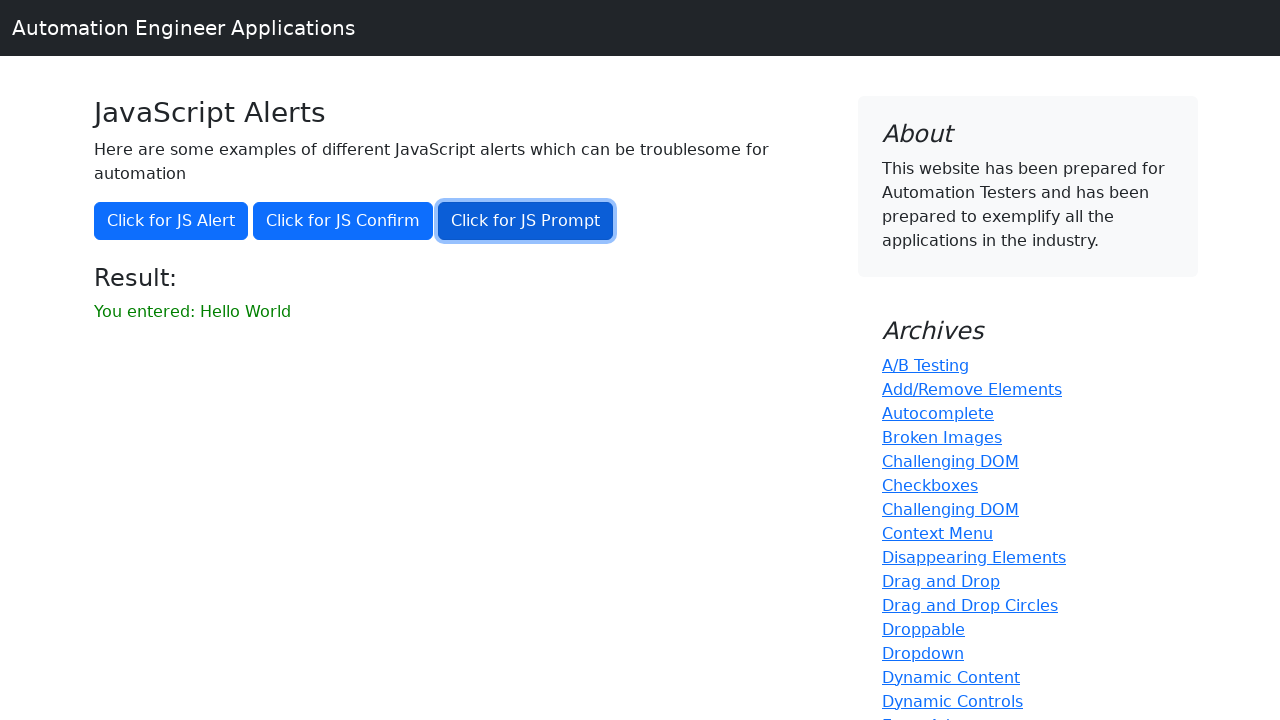

Retrieved result text from the result element
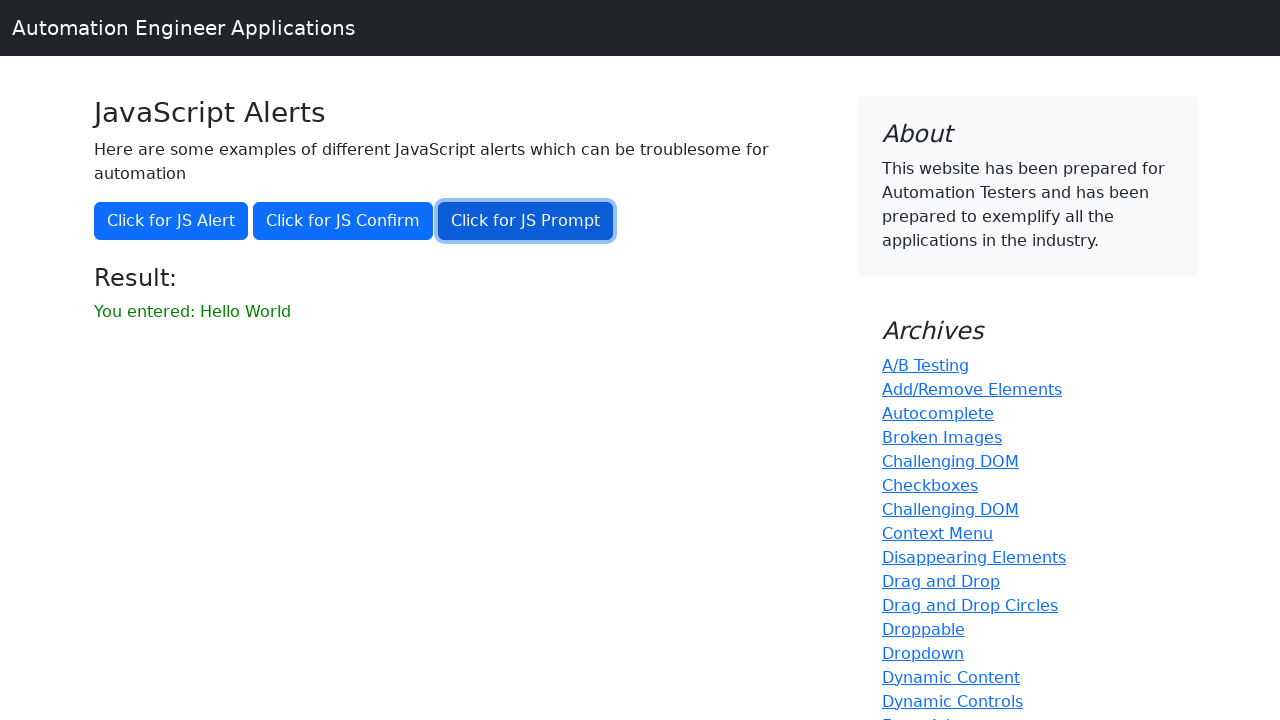

Verified that entered text 'You entered: Hello World' appears in result
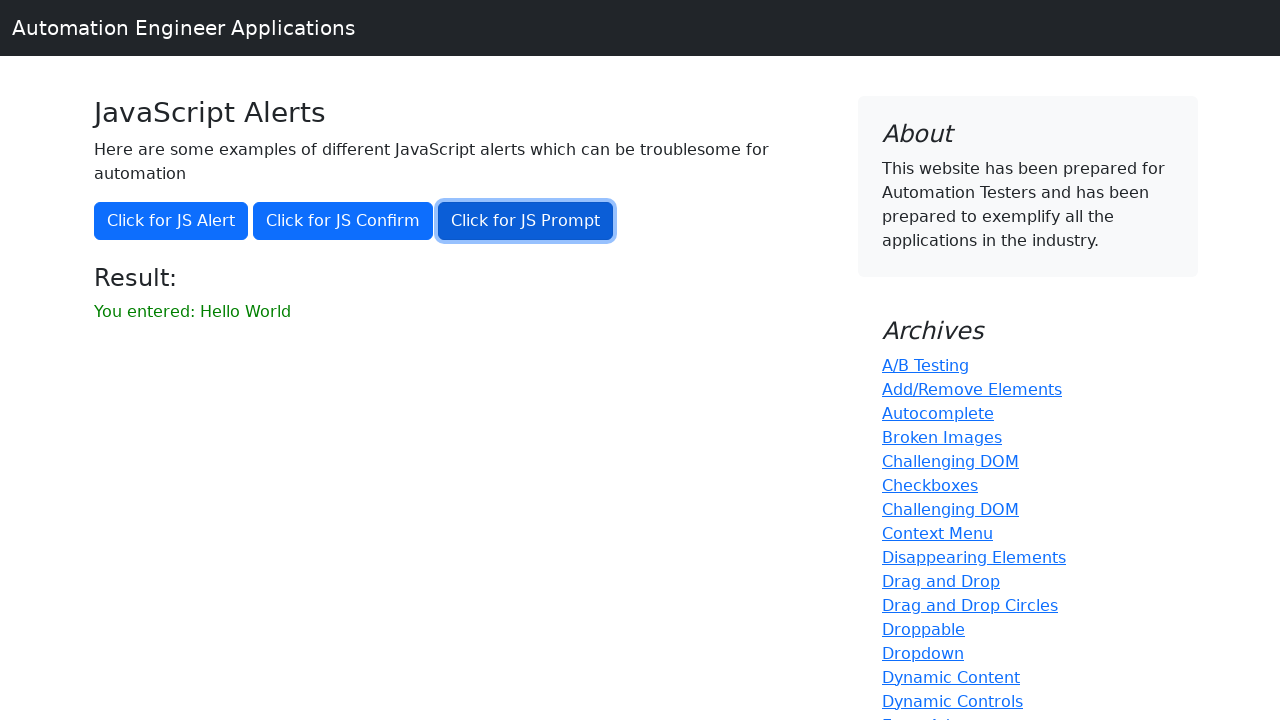

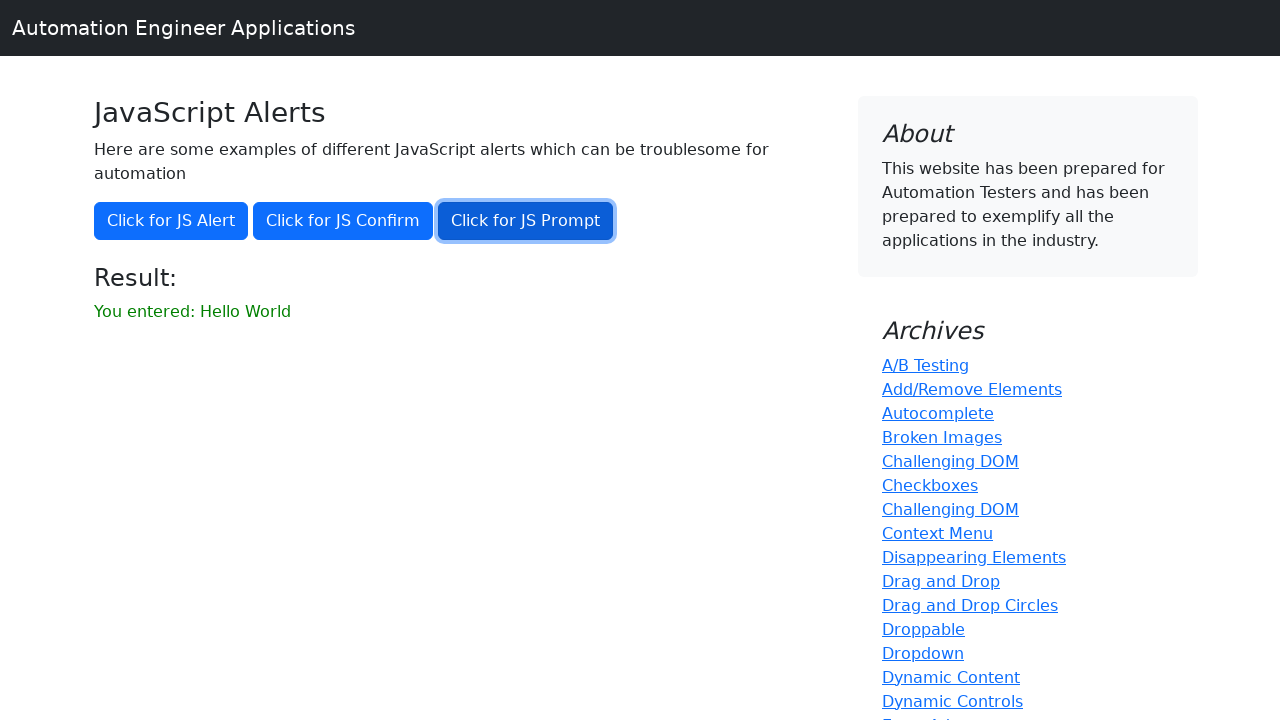